Tests alert handling functionality by clicking a button that triggers a delayed alert and accepting it

Starting URL: http://demoqa.com/alerts

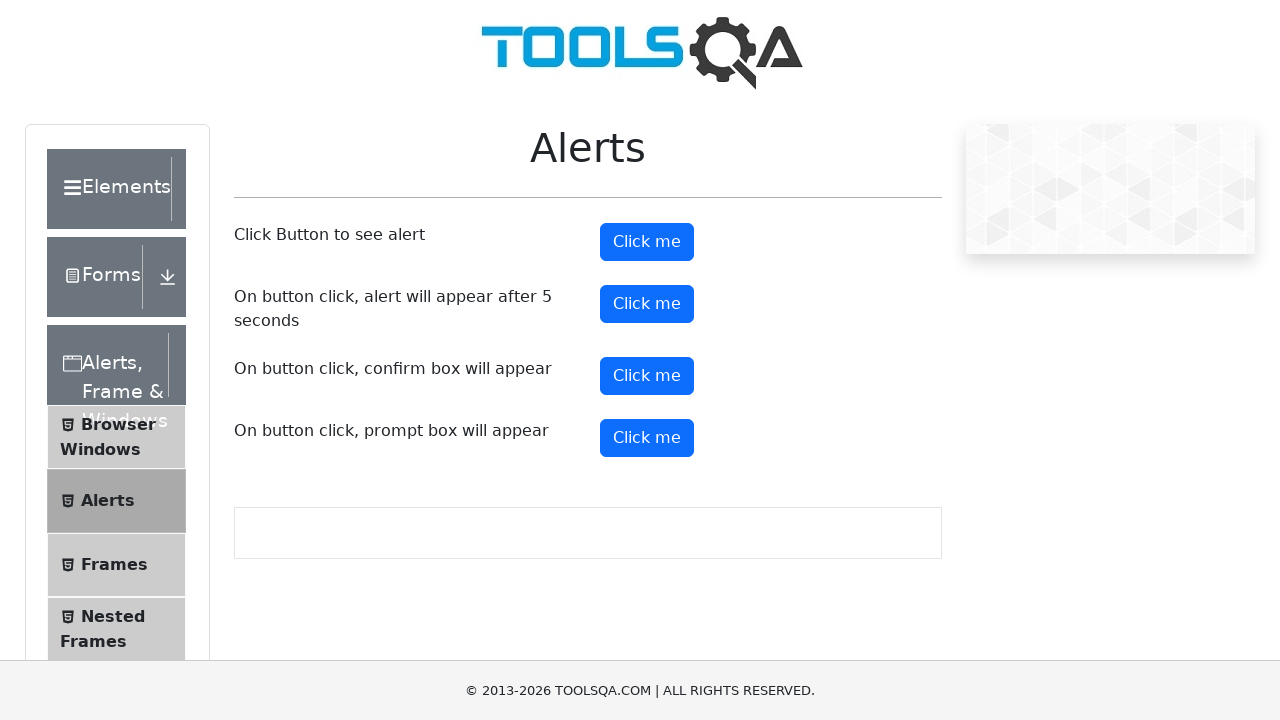

Clicked button that triggers a delayed alert at (647, 304) on #timerAlertButton
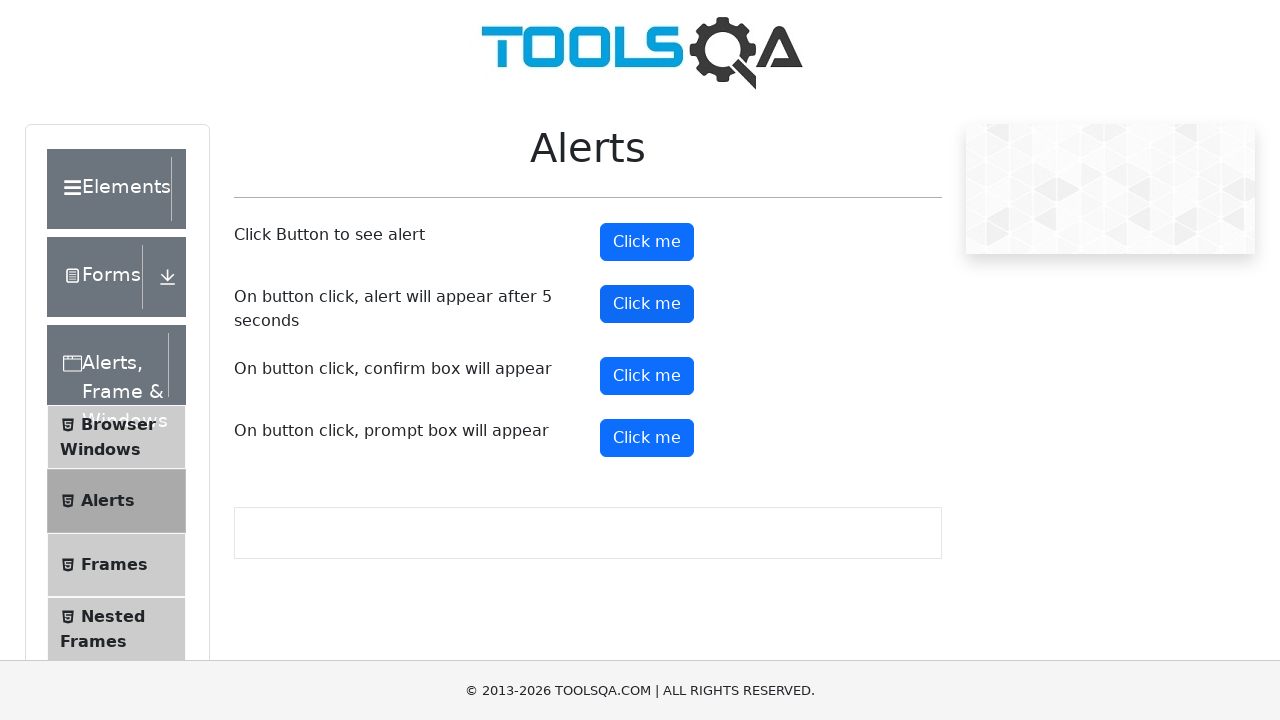

Set up dialog handler to accept alerts
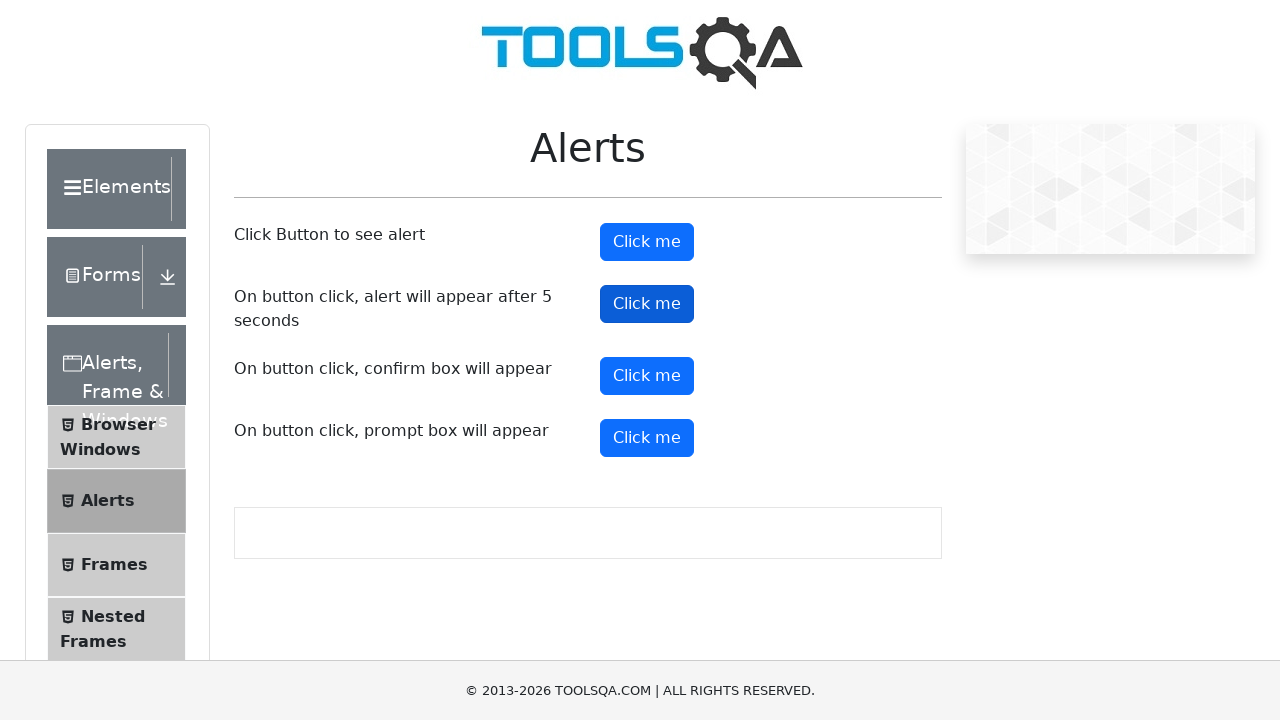

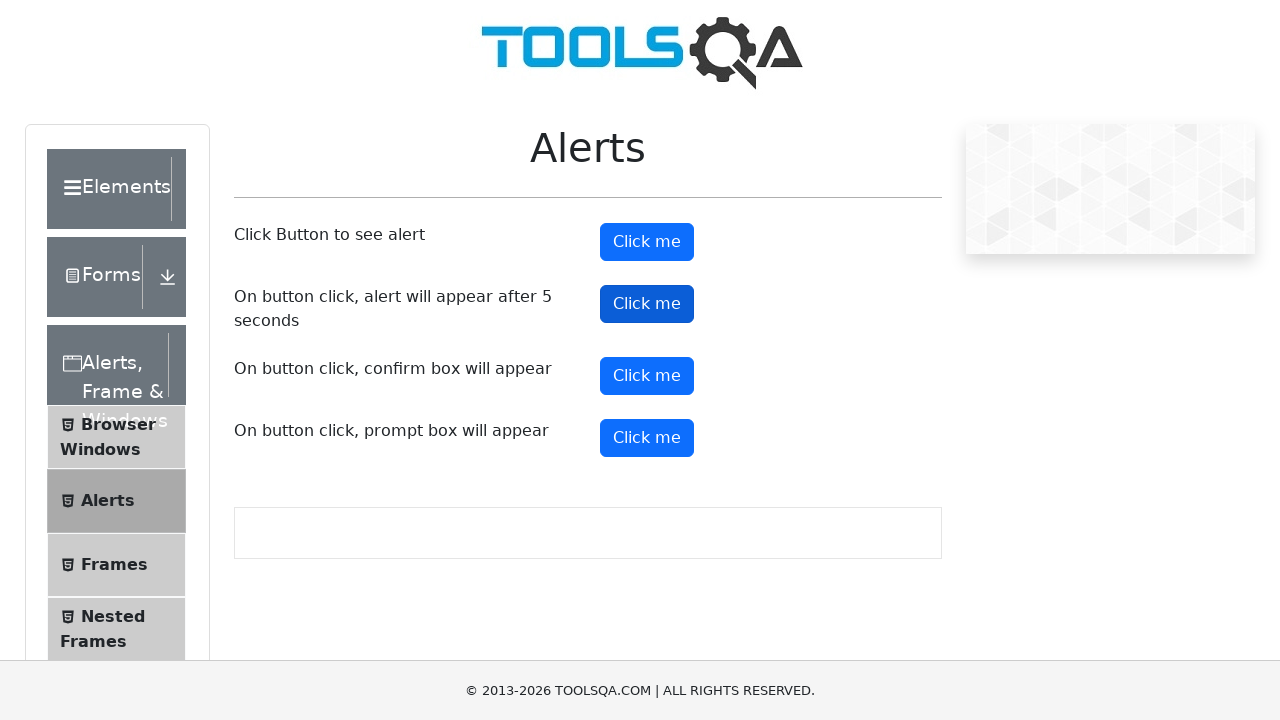